Tests opening multiple links in the footer section by using keyboard shortcuts to open each link in a new tab

Starting URL: https://rahulshettyacademy.com/AutomationPractice/

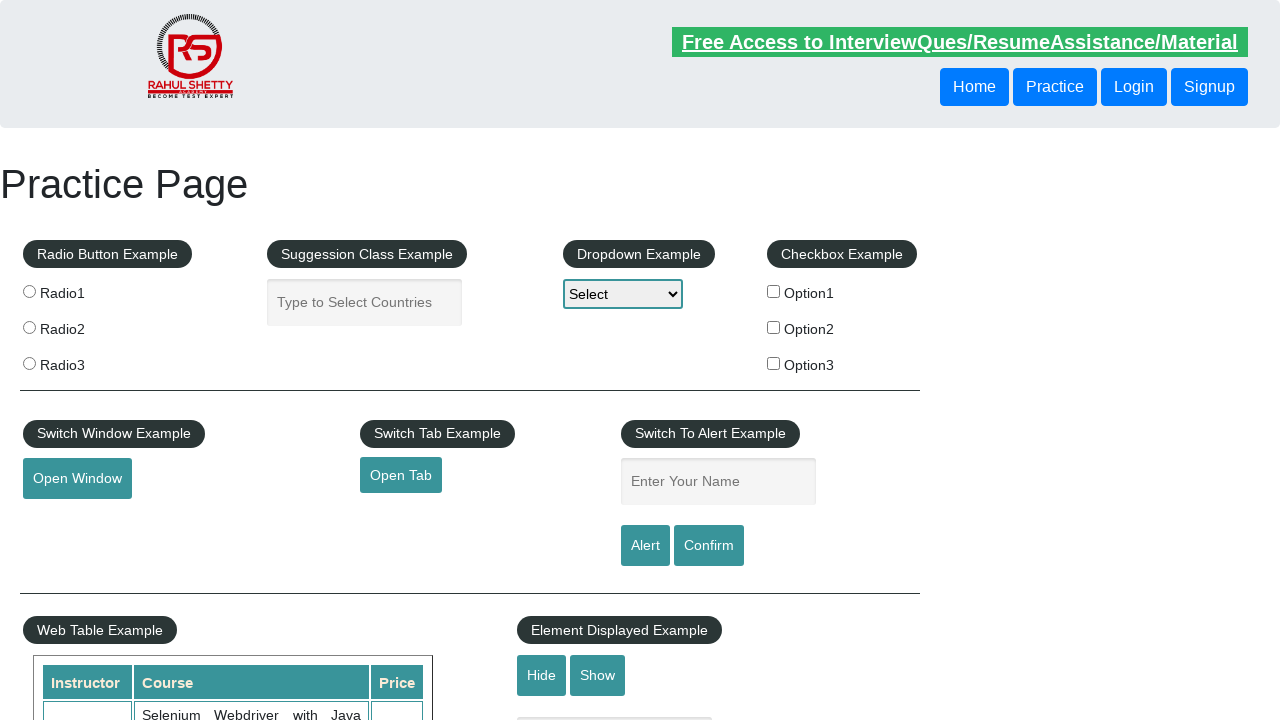

Navigated to AutomationPractice page
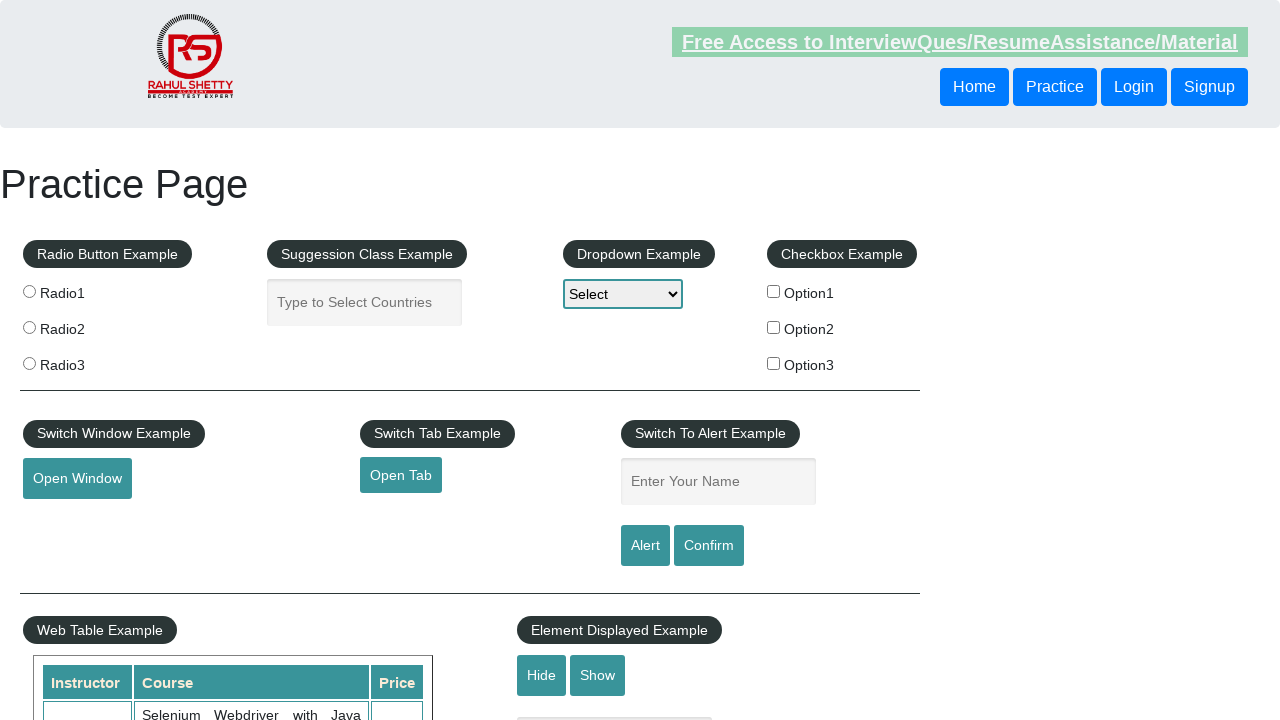

Retrieved all links on the page
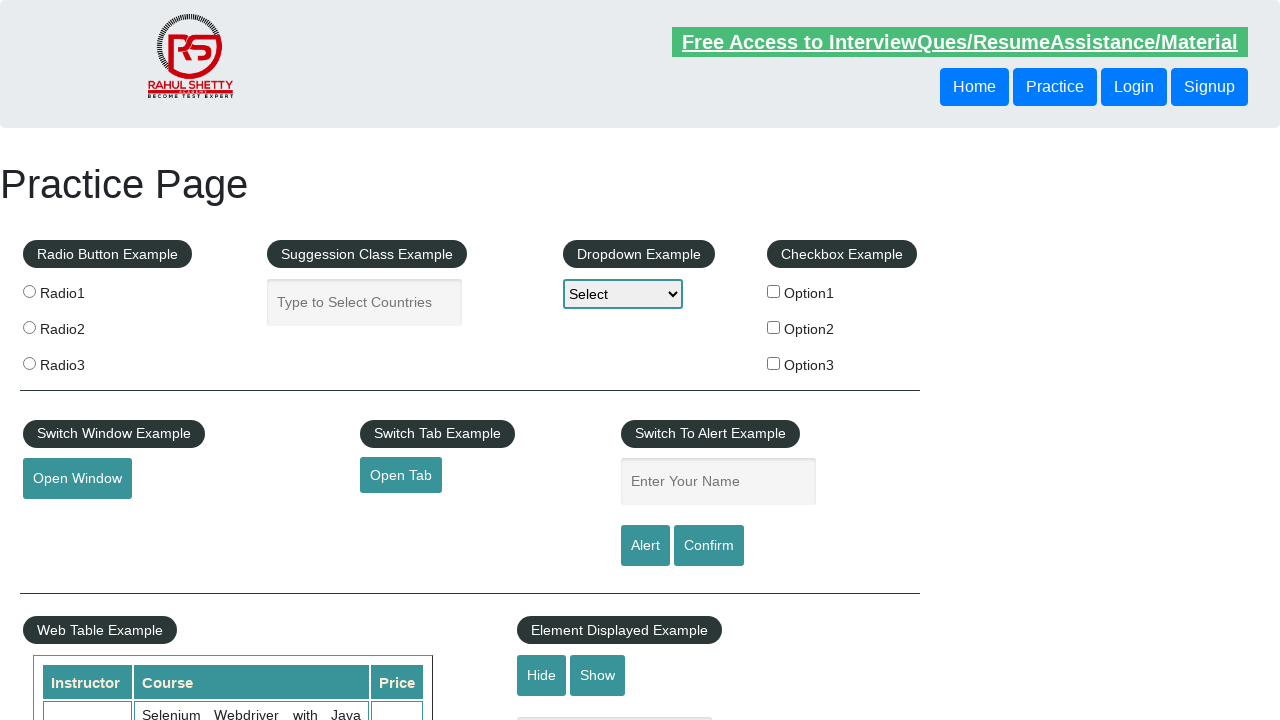

Located footer section
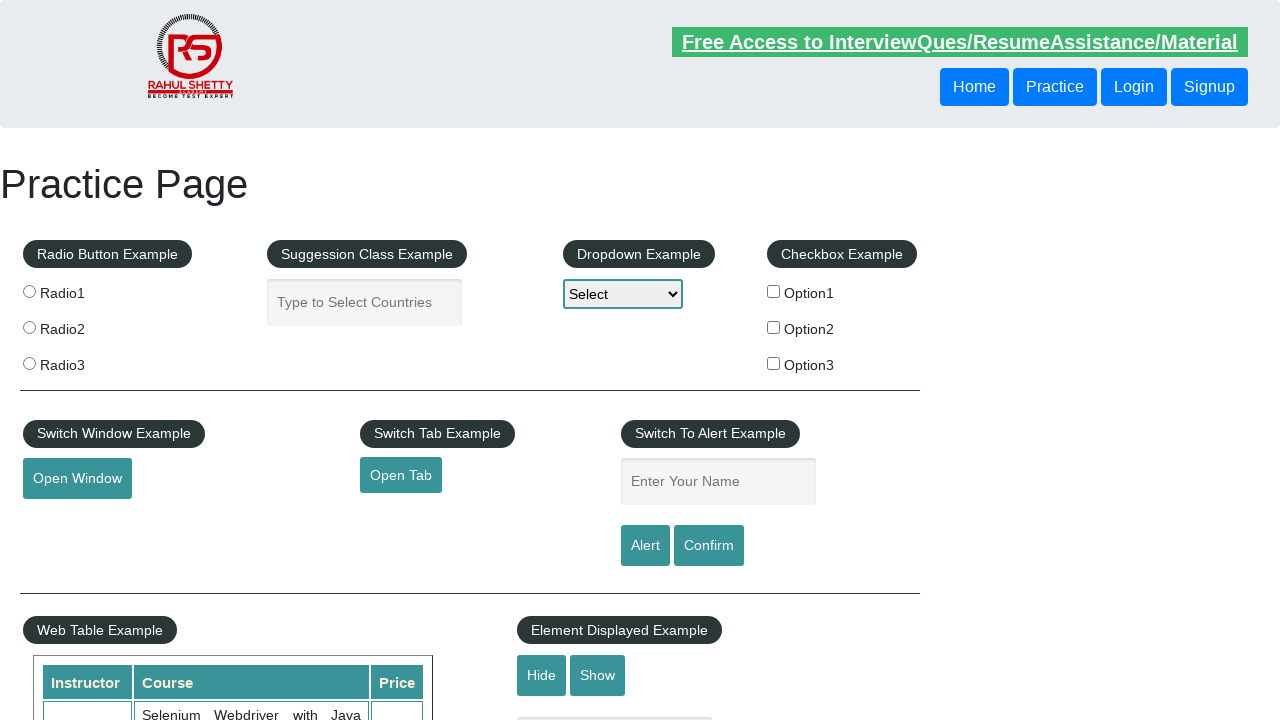

Found 5 links in footer section
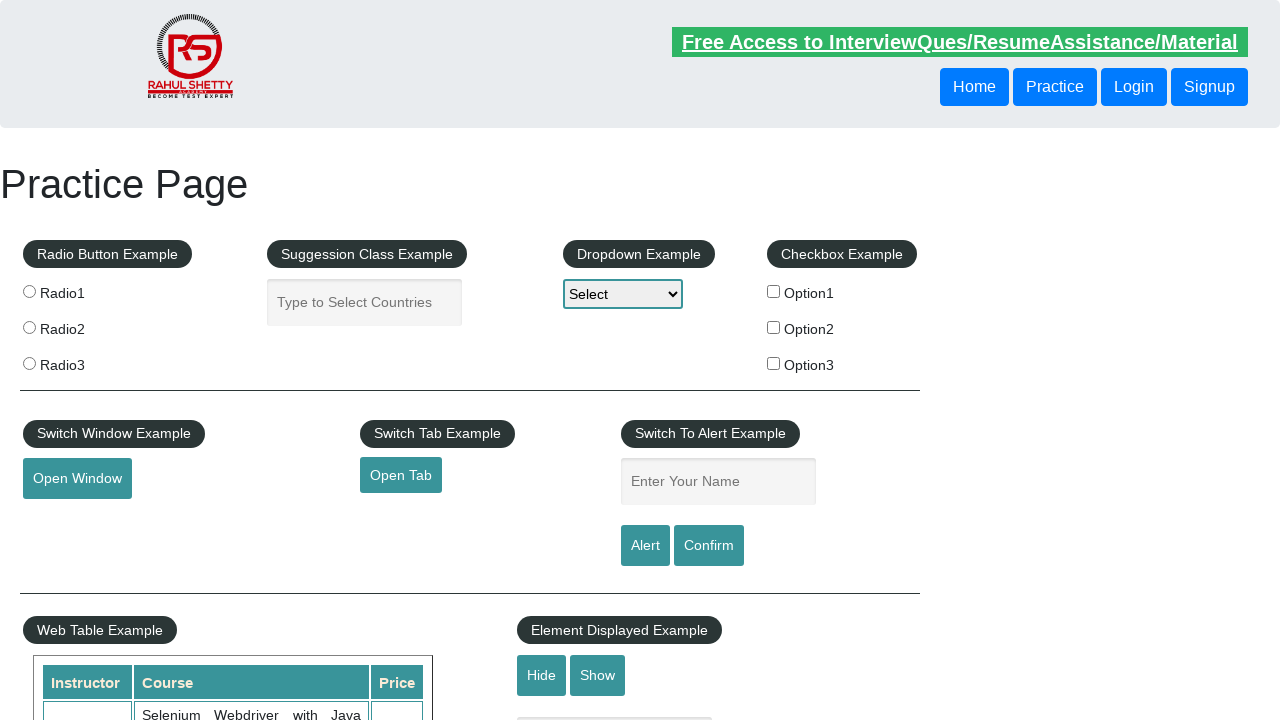

Opened footer link in new tab using Ctrl+Click at (157, 482) on xpath=//*[@id='gf-BIG']//td[1]/ul >> a >> nth=0
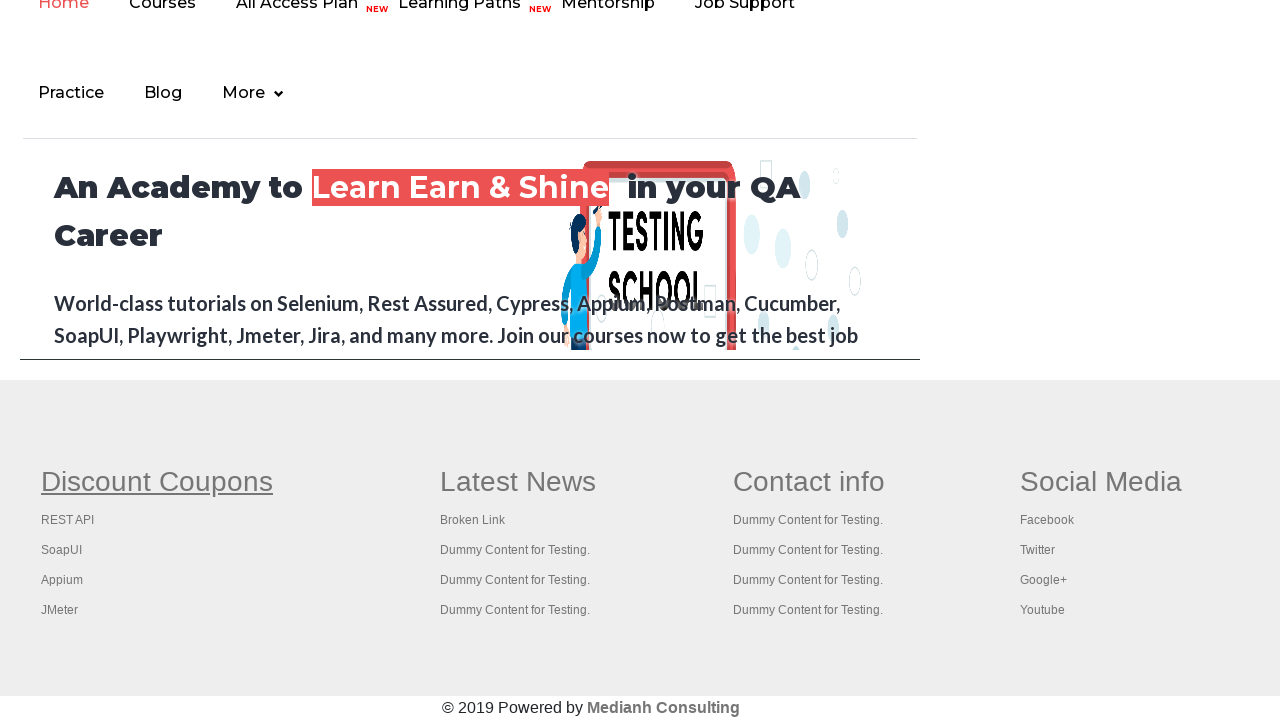

Opened footer link in new tab using Ctrl+Click at (68, 520) on xpath=//*[@id='gf-BIG']//td[1]/ul >> a >> nth=1
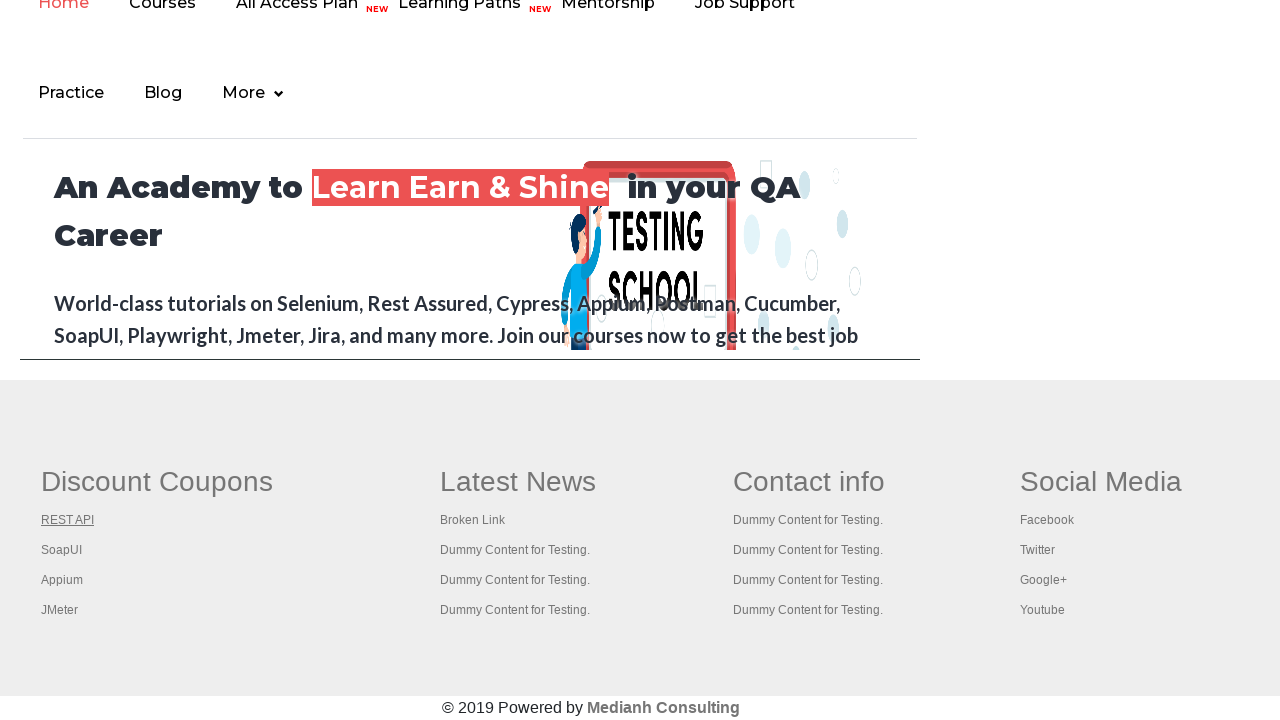

Opened footer link in new tab using Ctrl+Click at (62, 550) on xpath=//*[@id='gf-BIG']//td[1]/ul >> a >> nth=2
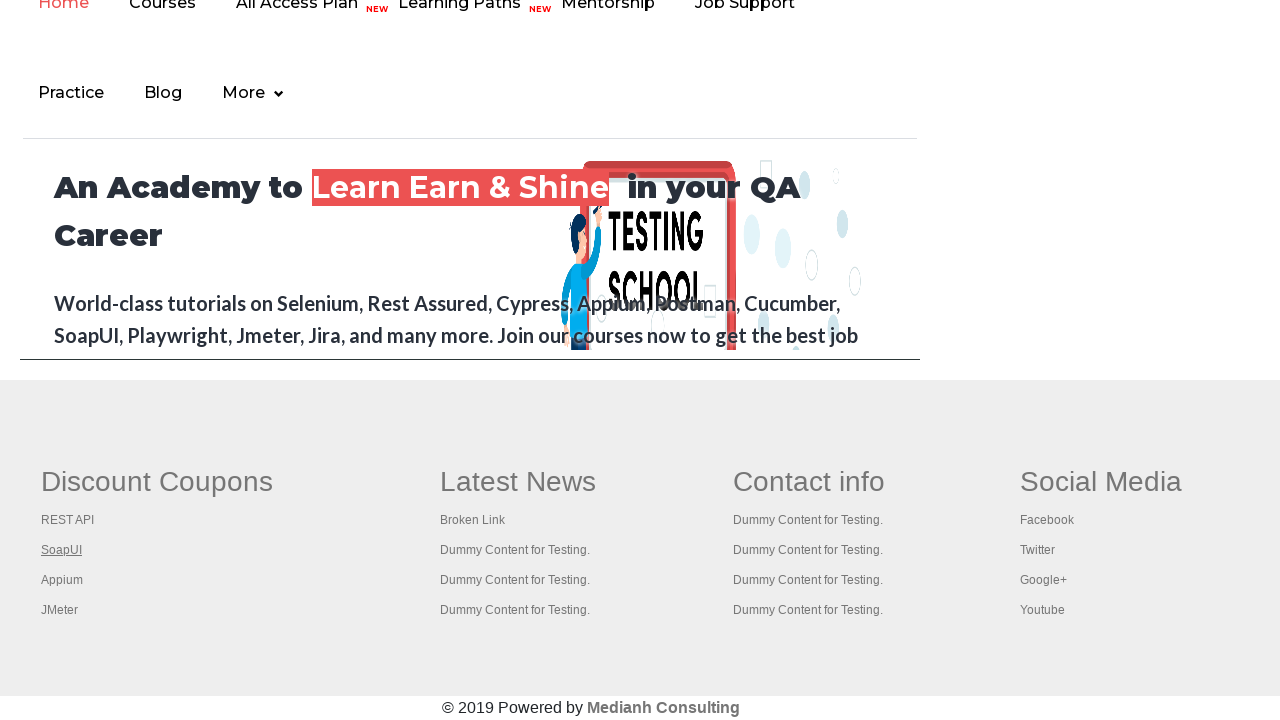

Opened footer link in new tab using Ctrl+Click at (62, 580) on xpath=//*[@id='gf-BIG']//td[1]/ul >> a >> nth=3
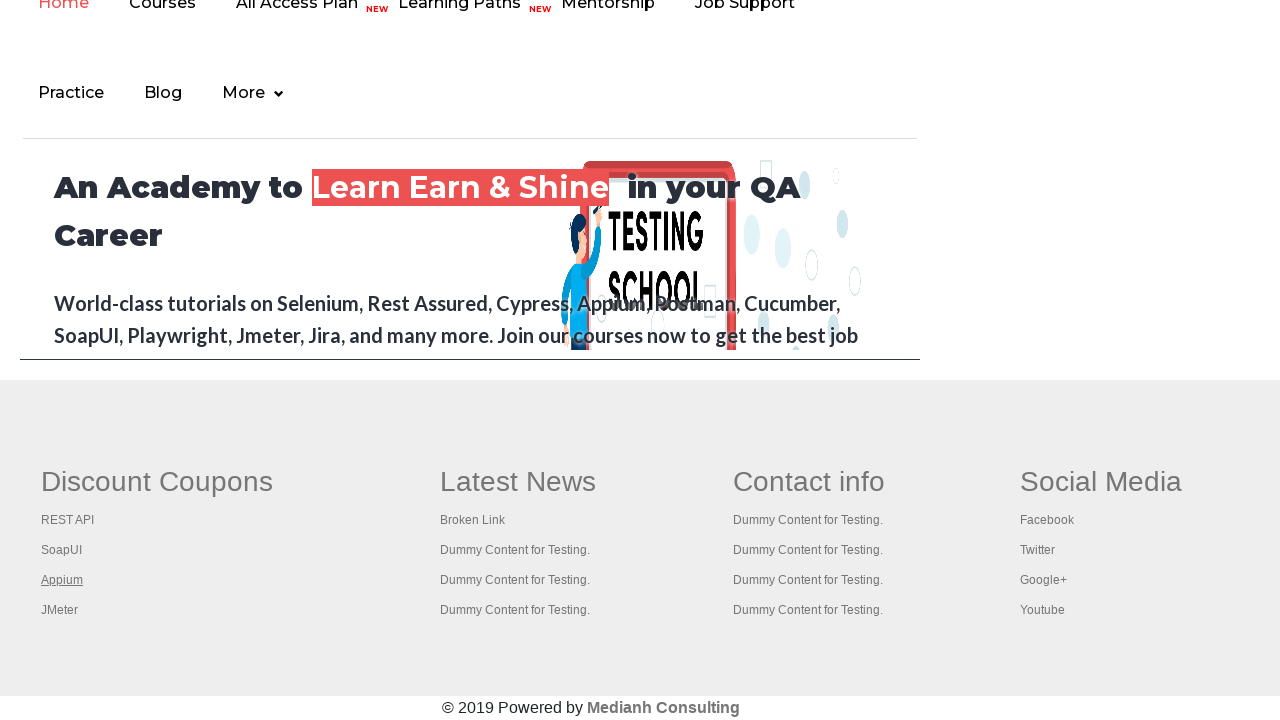

Opened footer link in new tab using Ctrl+Click at (60, 610) on xpath=//*[@id='gf-BIG']//td[1]/ul >> a >> nth=4
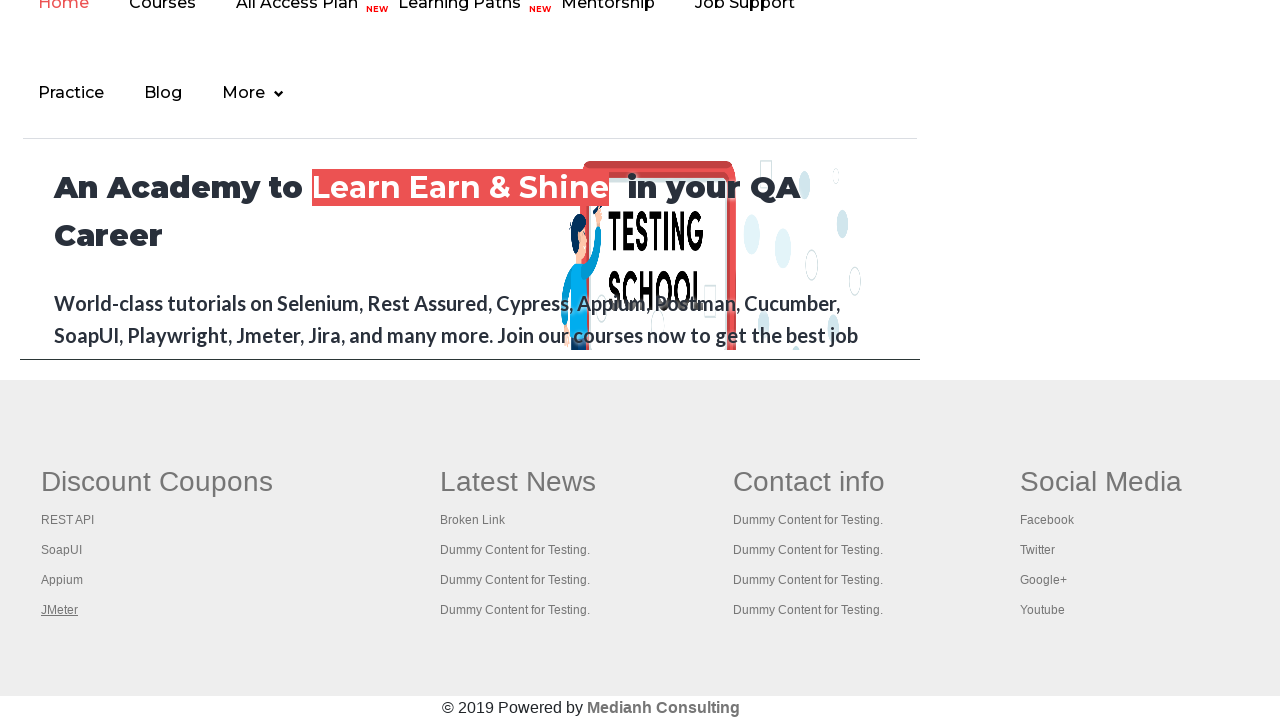

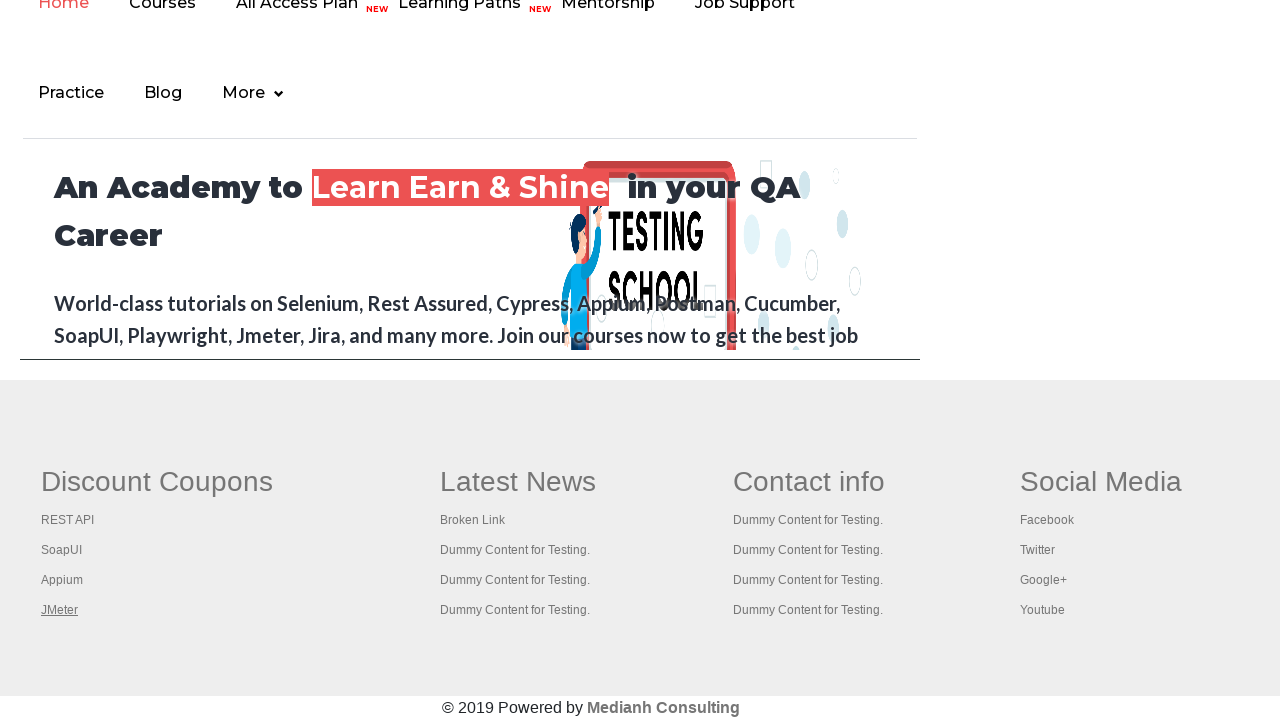